Fills the subject field with "Math" using autocomplete

Starting URL: https://demoqa.com/automation-practice-form

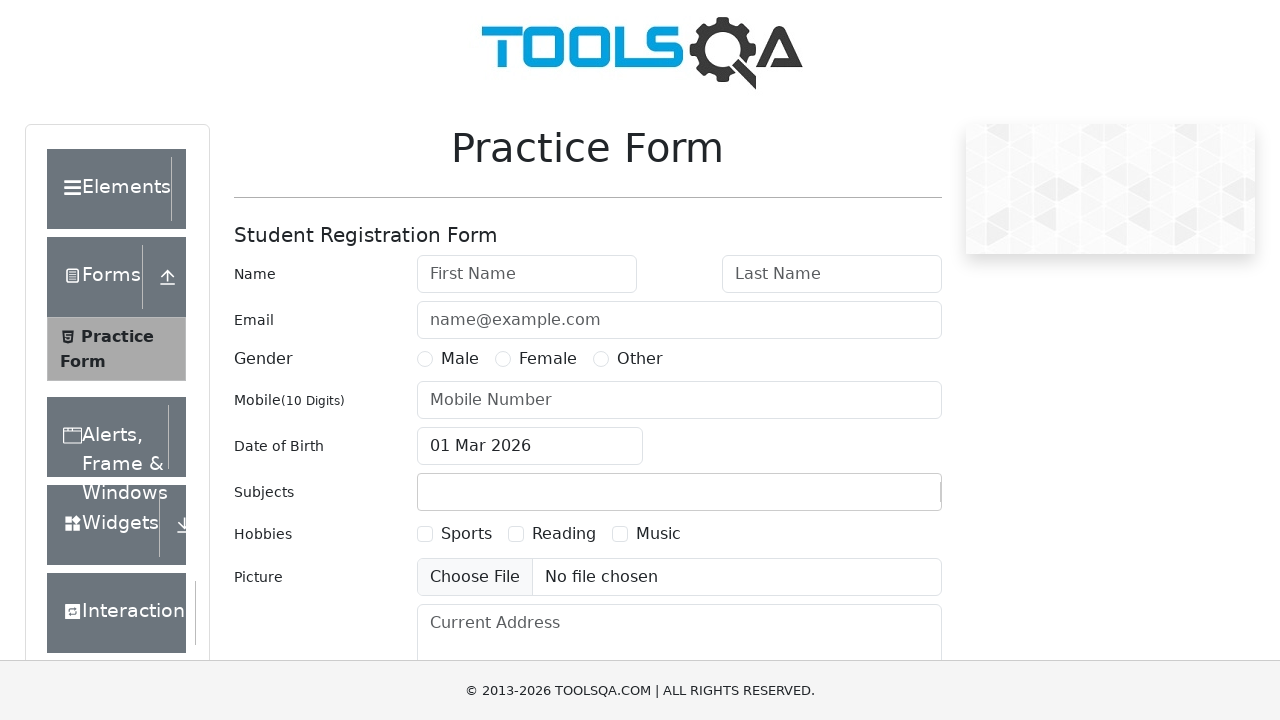

Filled subject field with 'Math' on #subjectsInput
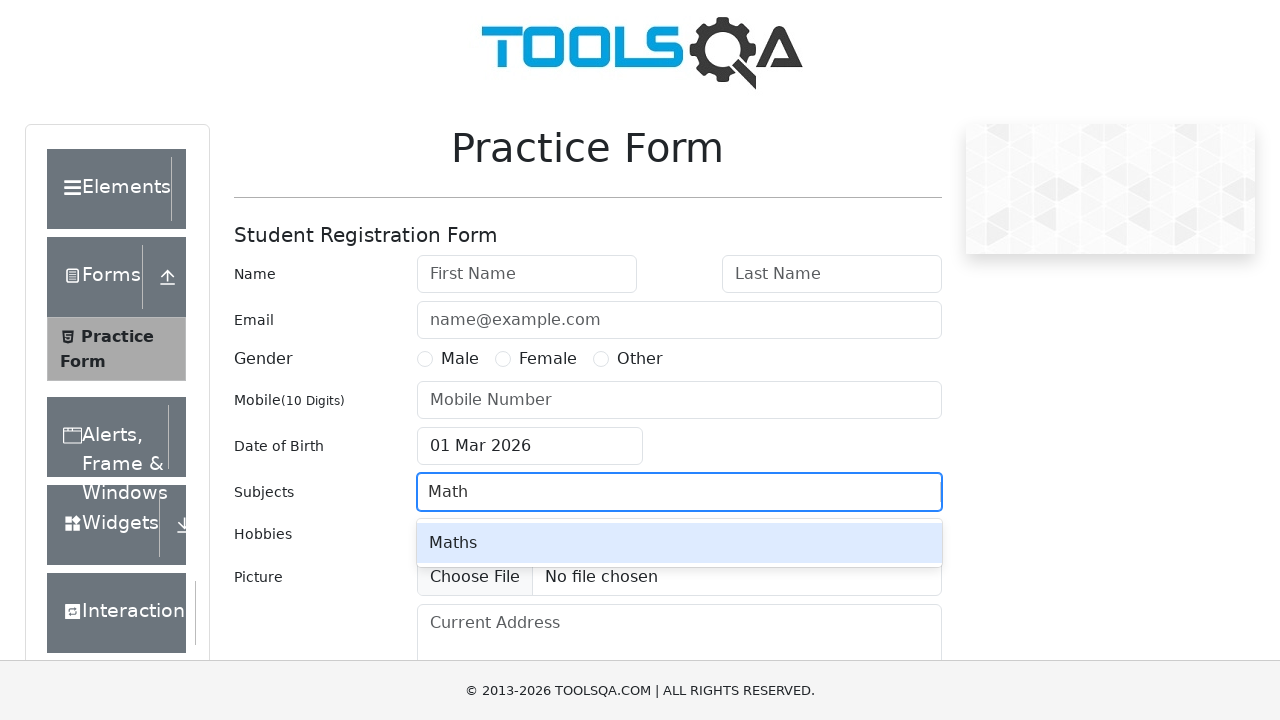

Selected 'Math' from autocomplete dropdown at (679, 543) on .subjects-auto-complete__option
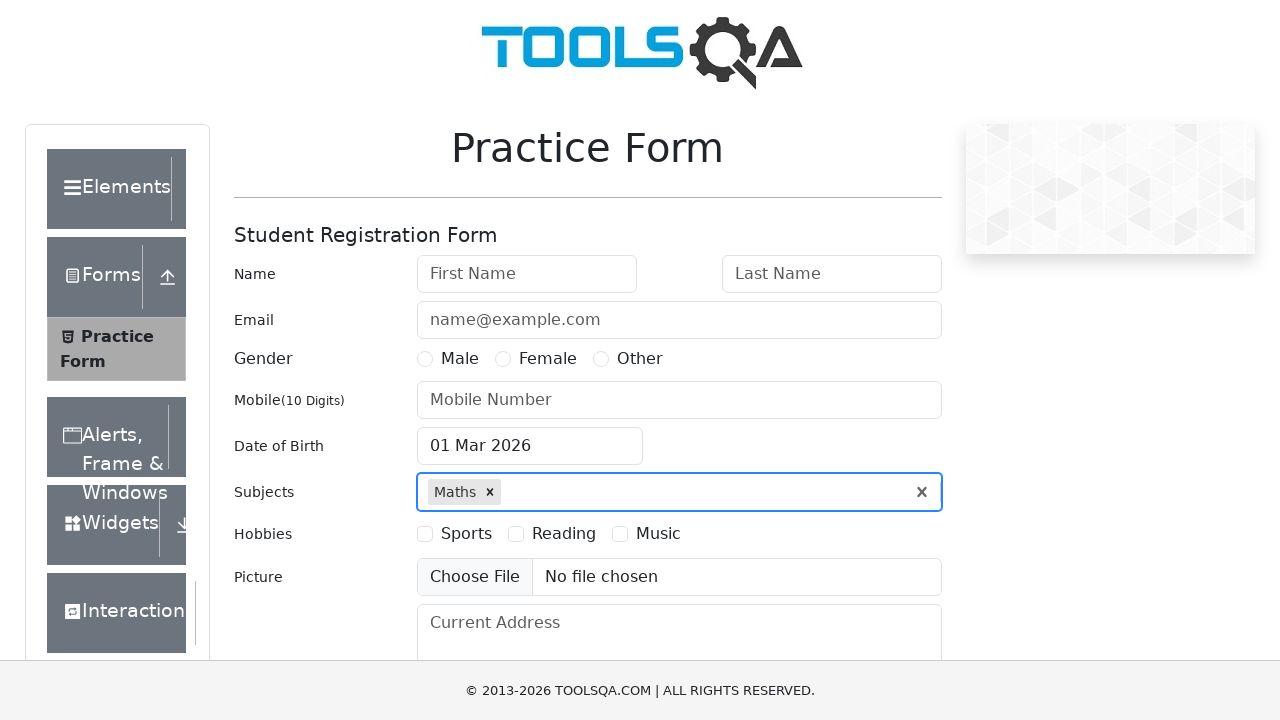

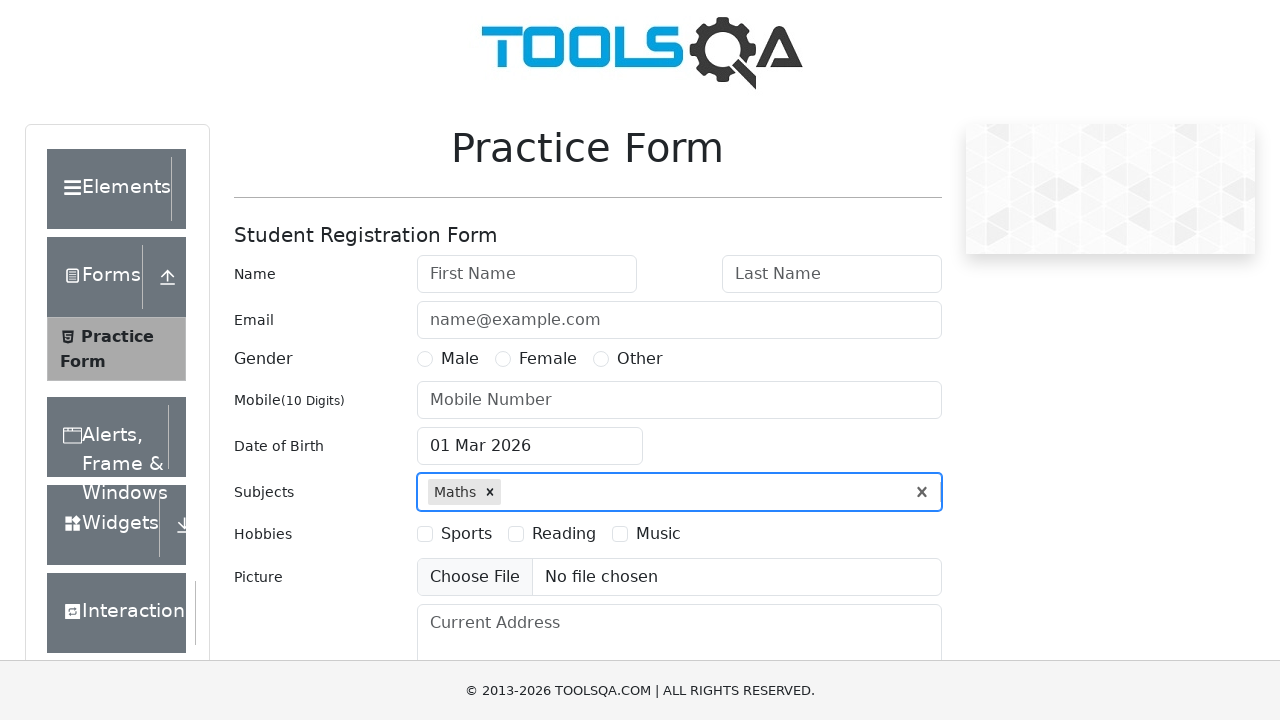